Tests a sample login form by entering a username and password, then clicking the login button to verify successful login

Starting URL: http://www.uitestingplayground.com/sampleapp

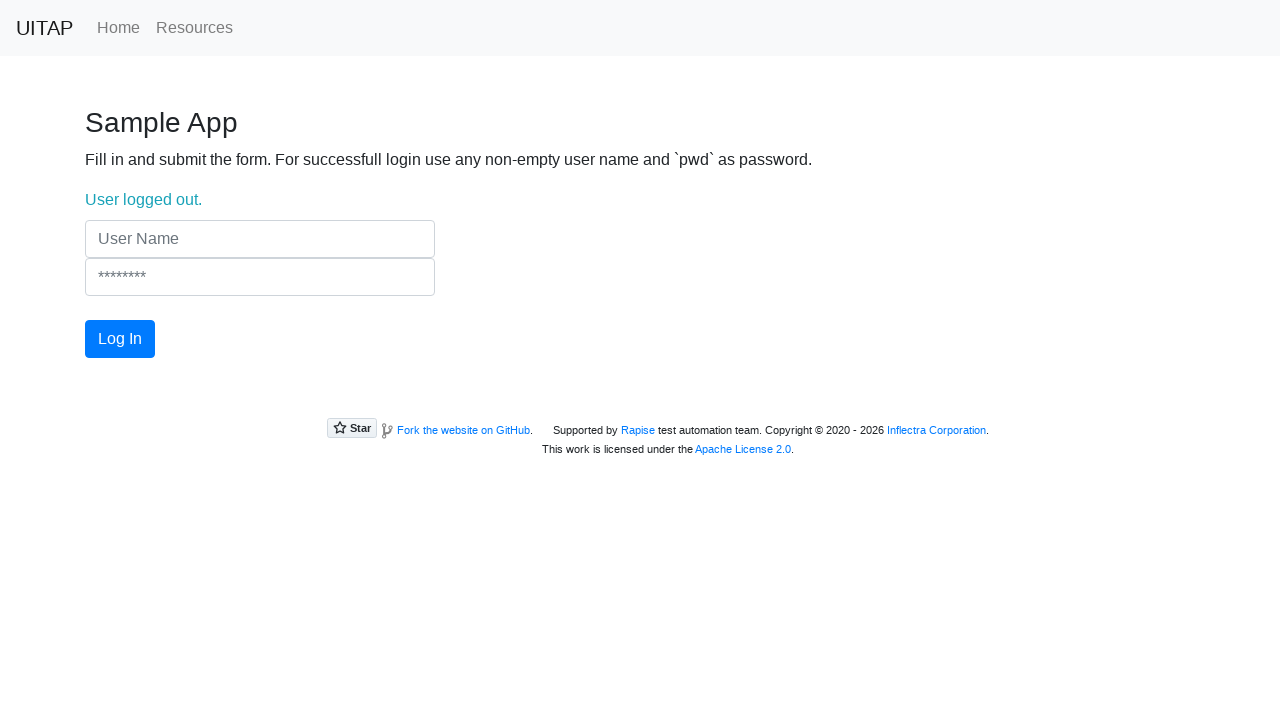

Filled username field with 'TestUser123' on input[name='UserName']
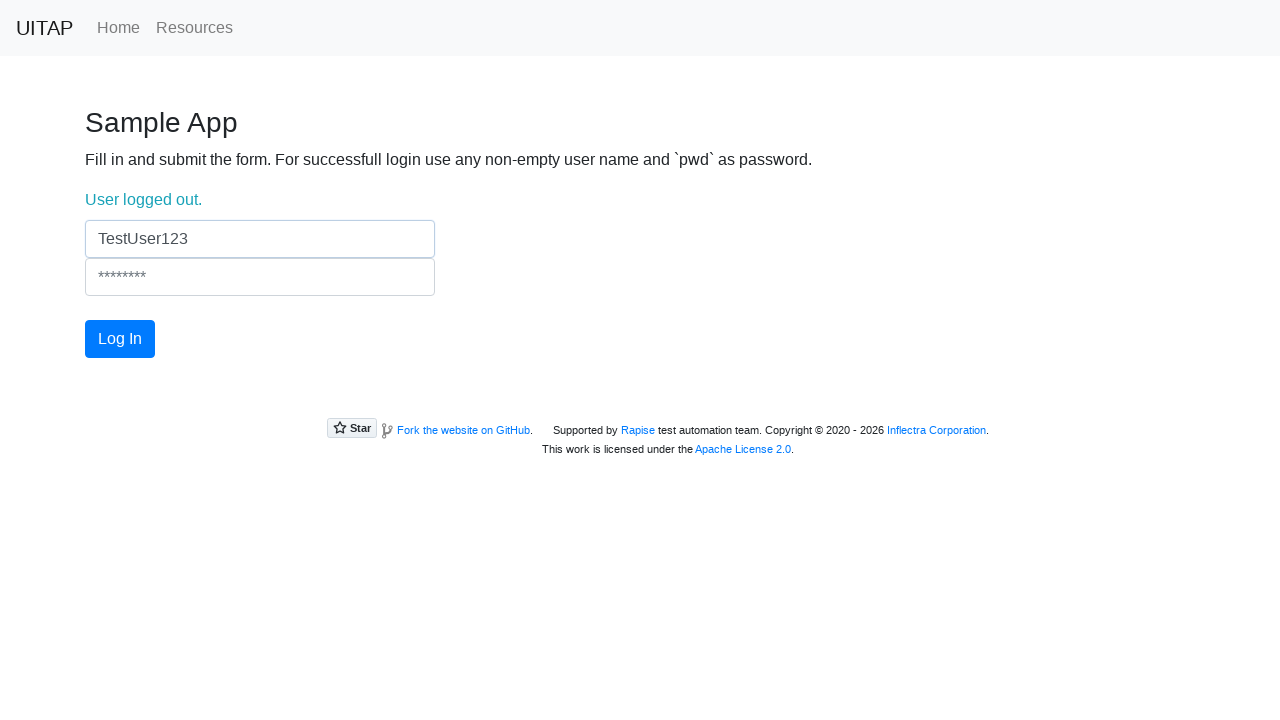

Filled password field with 'pwd' on input[name='Password']
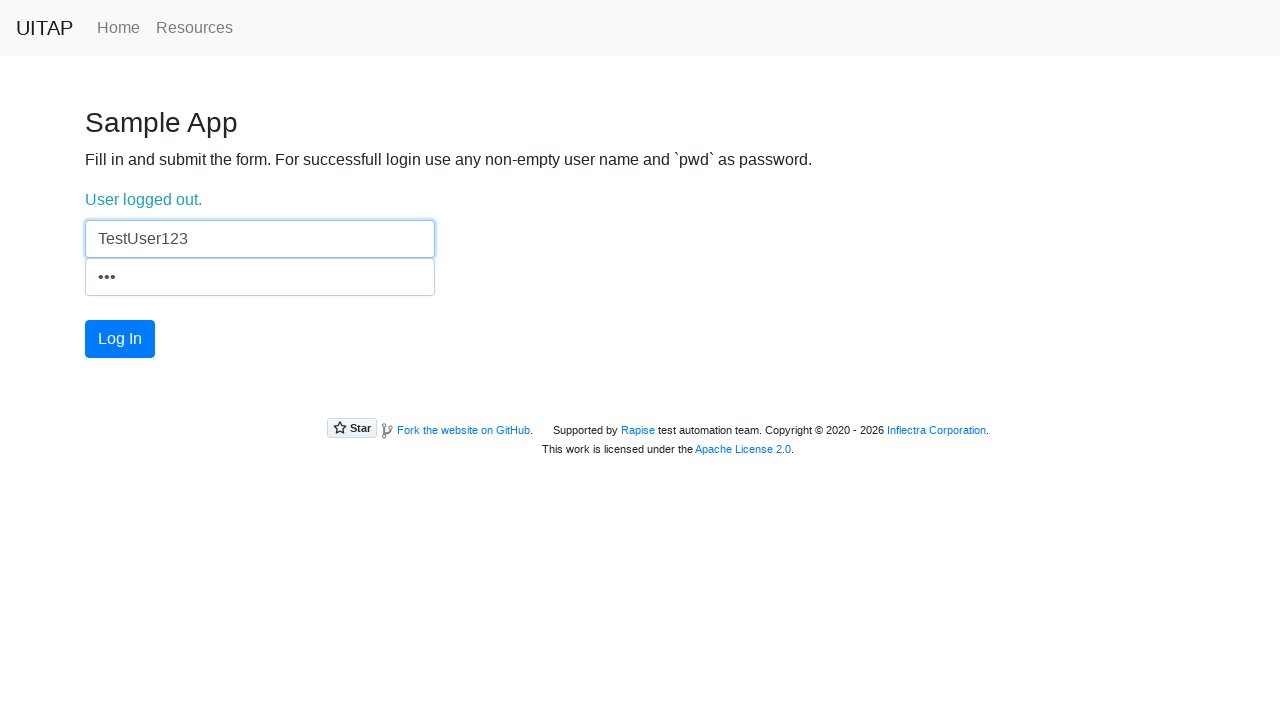

Clicked the login button at (120, 339) on #login
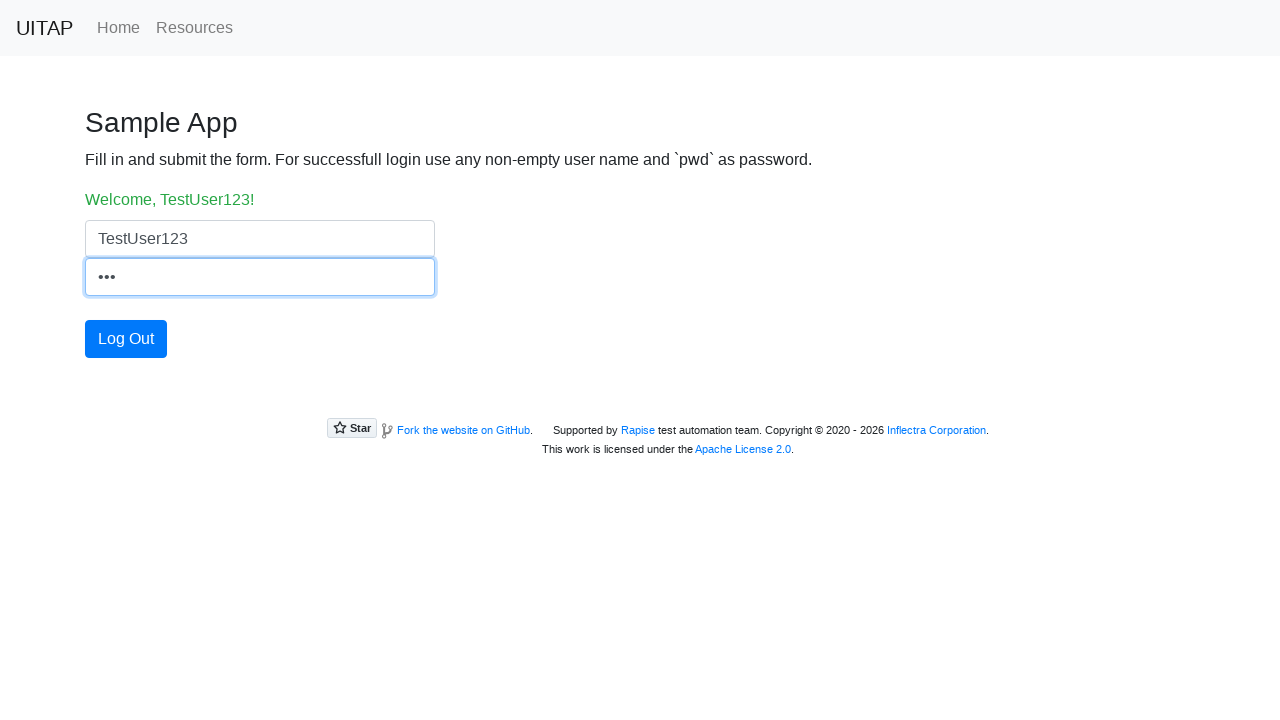

Login status message appeared, confirming successful login
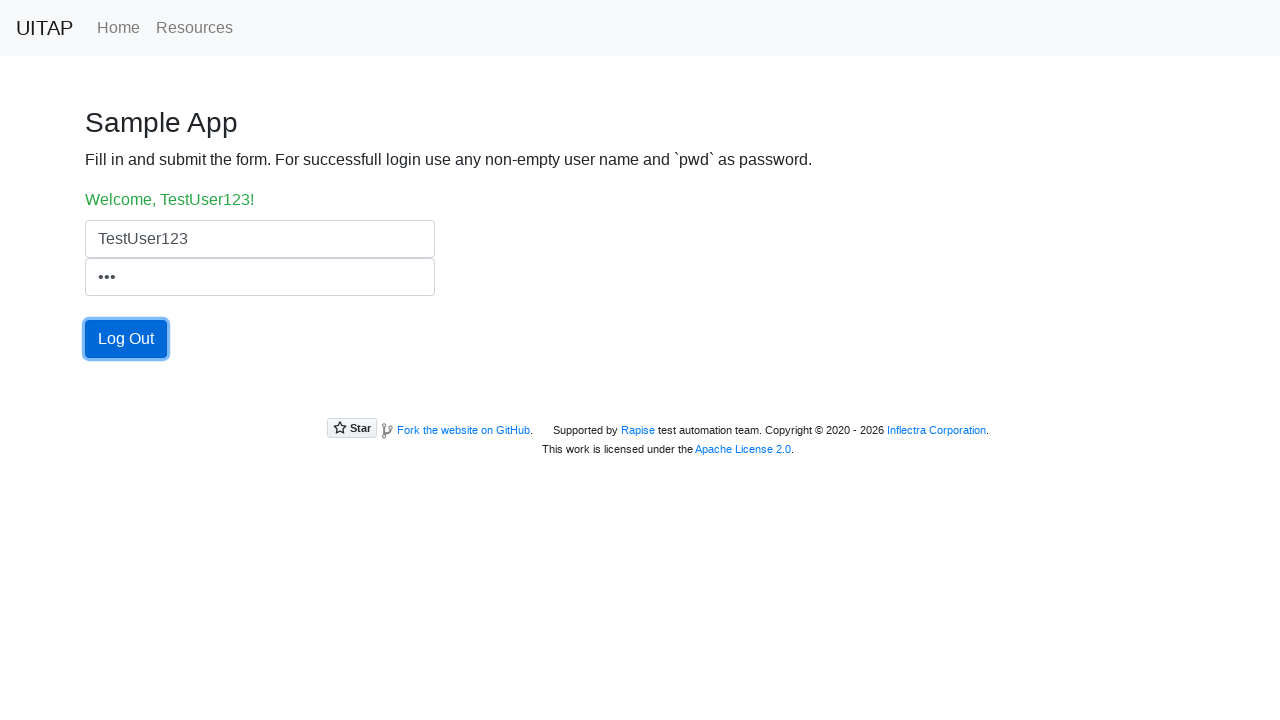

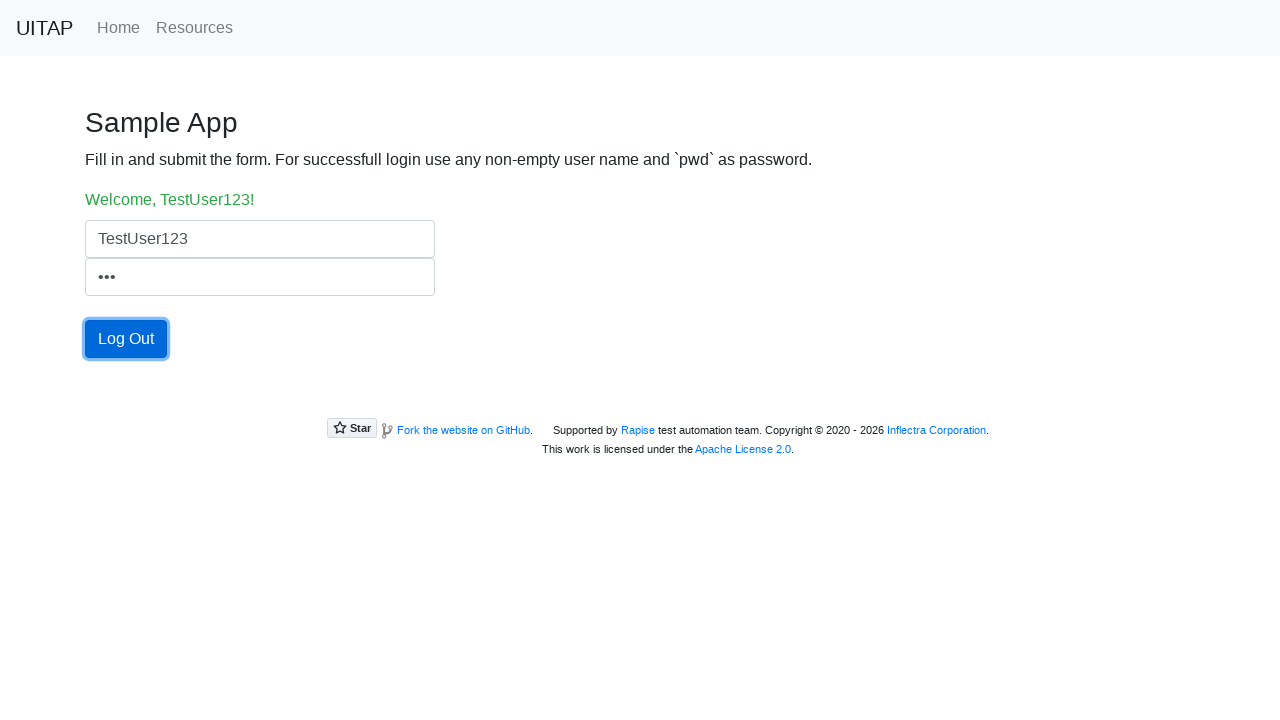